Tests various keyboard interactions on a form including typing, clearing, selecting all text, and deleting

Starting URL: https://the-internet.herokuapp.com/login

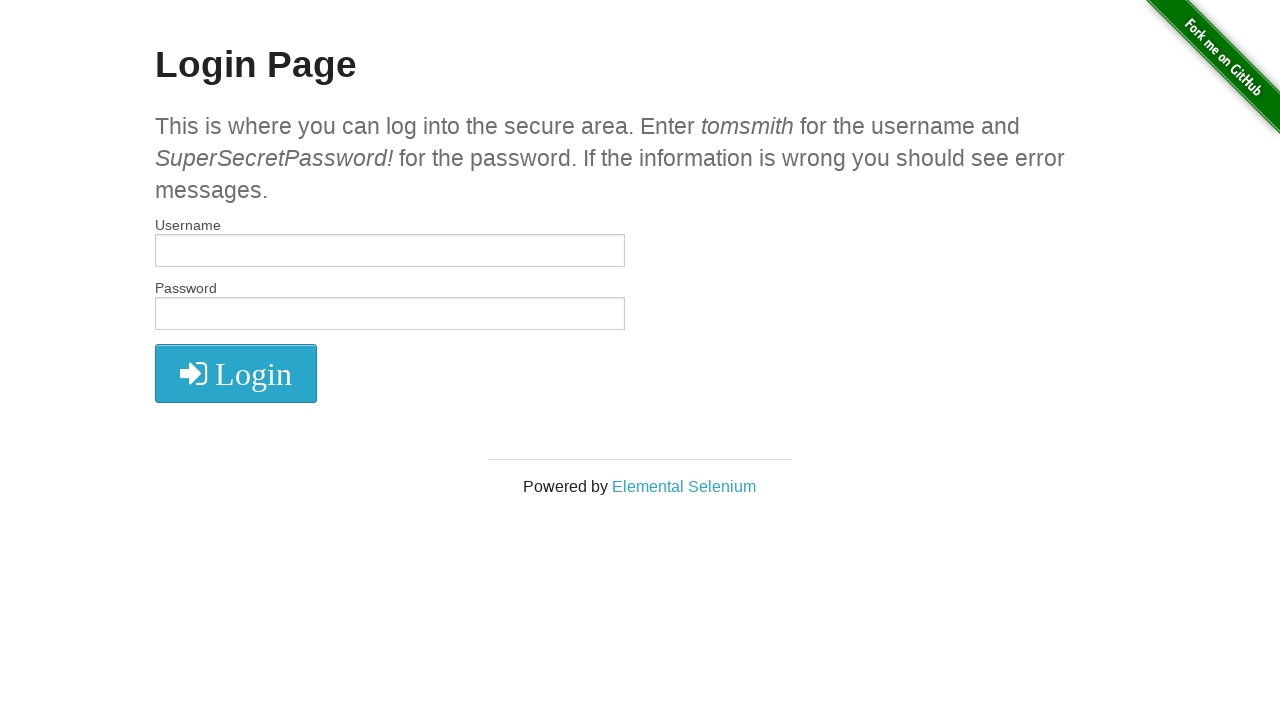

Located username field
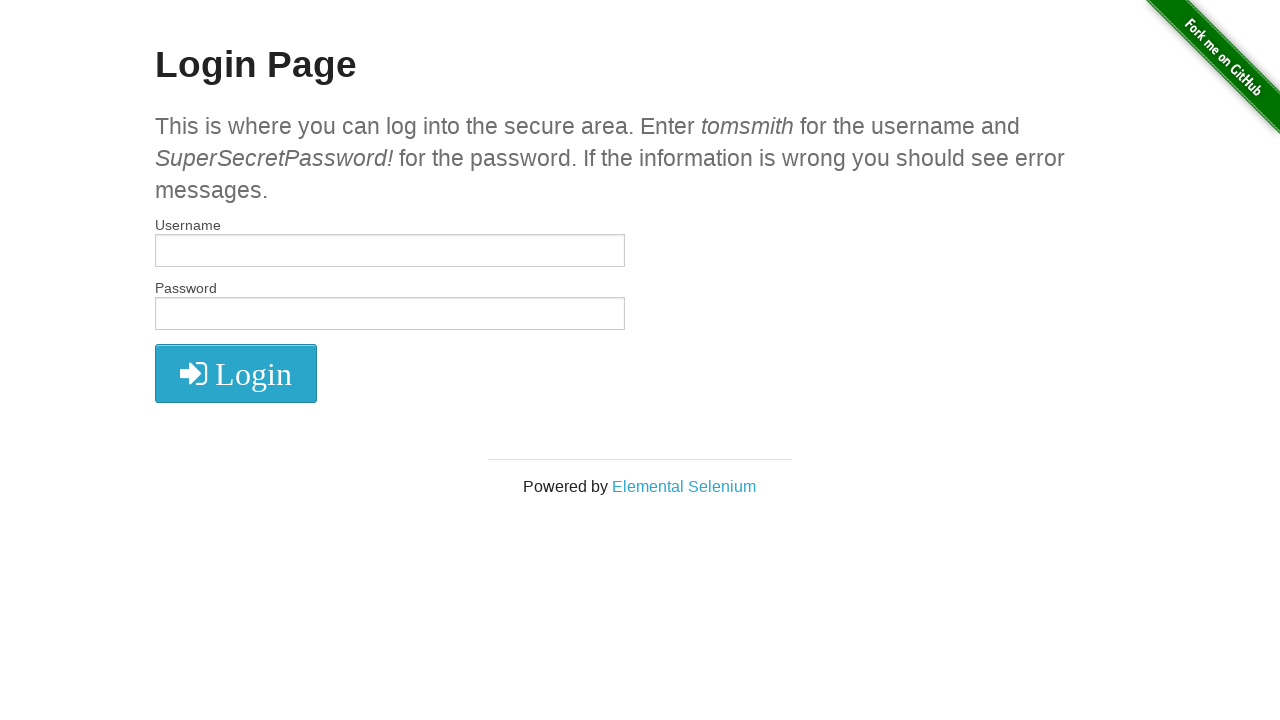

Located password field
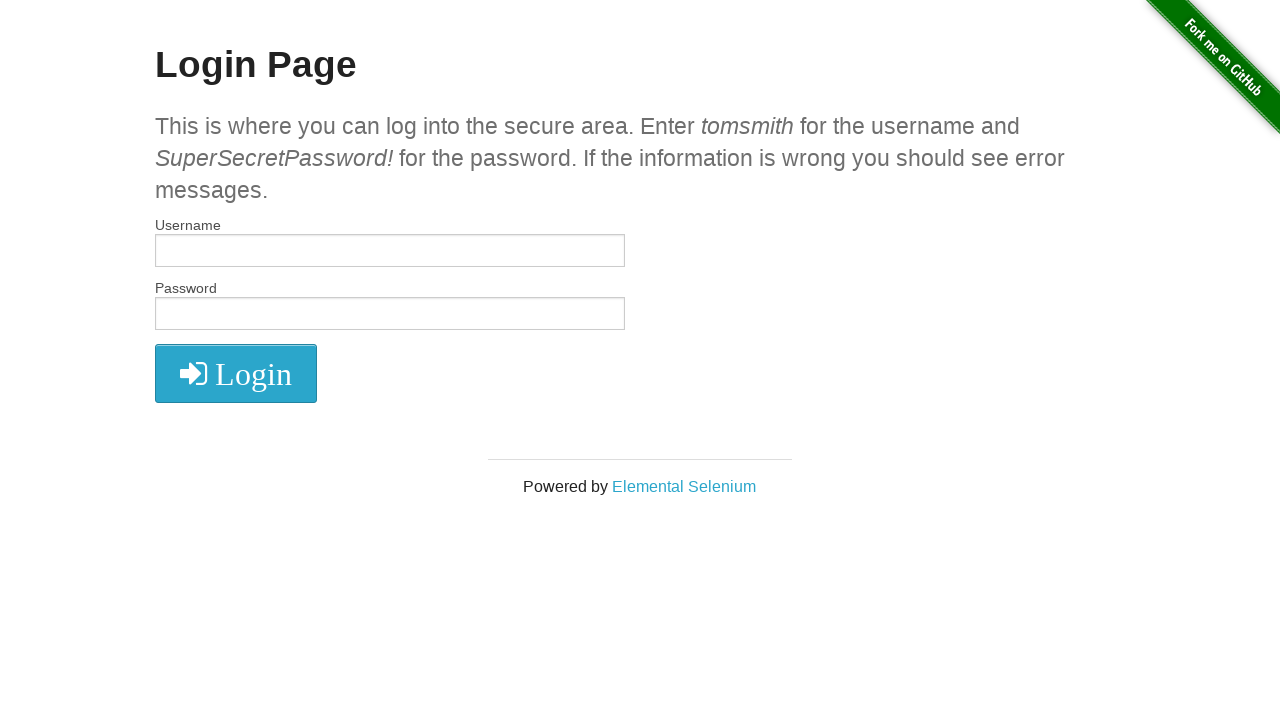

Filled username field with 'Flori' on #username
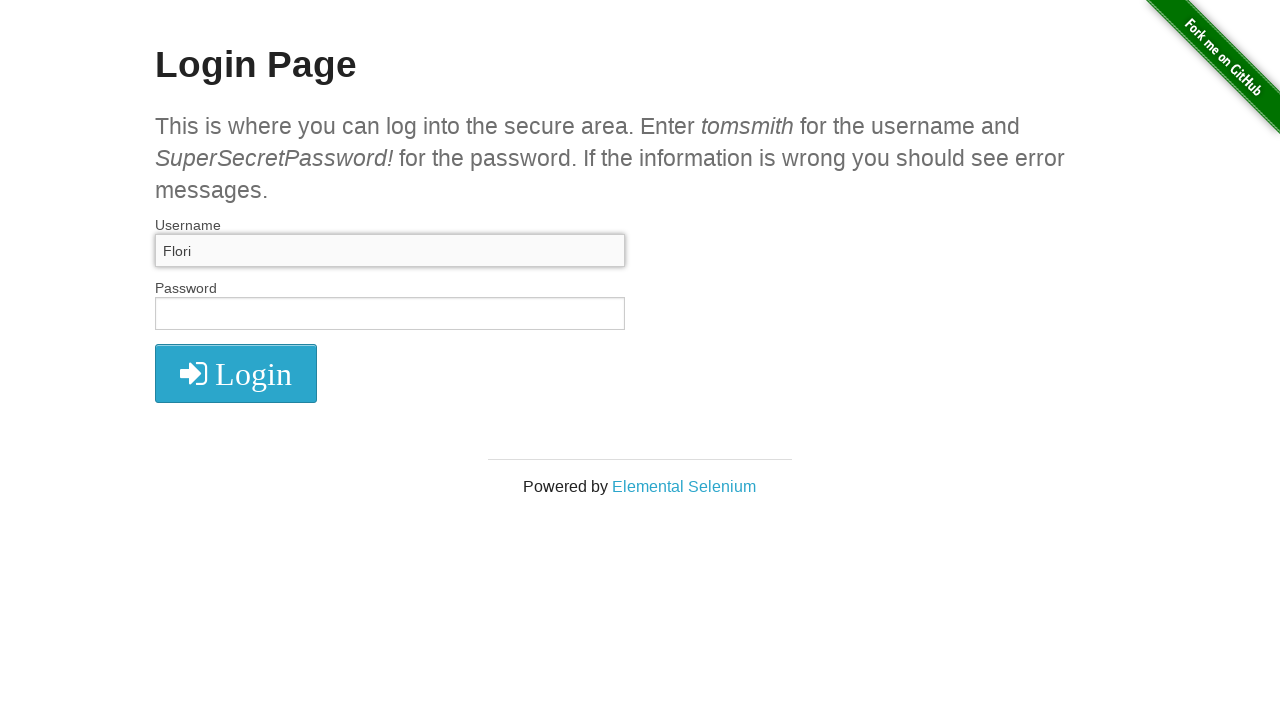

Cleared username field on #username
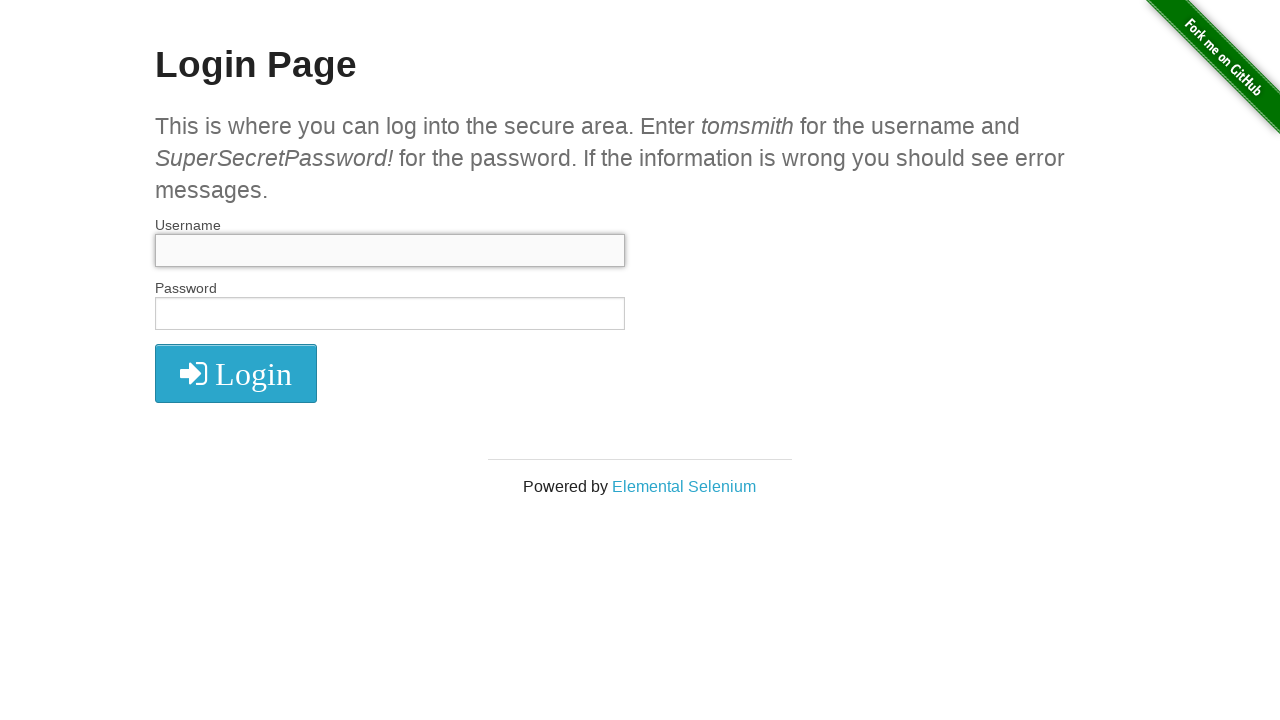

Filled username field with 'tomsmi' on #username
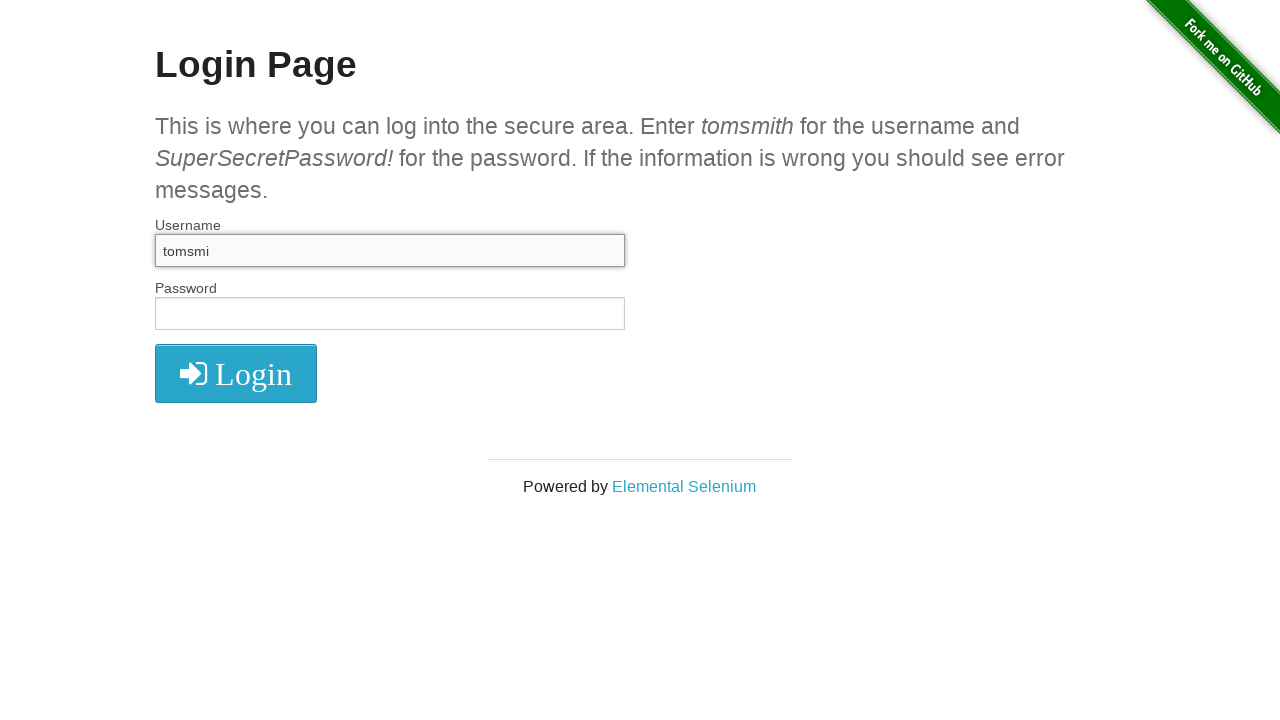

Selected all text in username field with Ctrl+A on #username
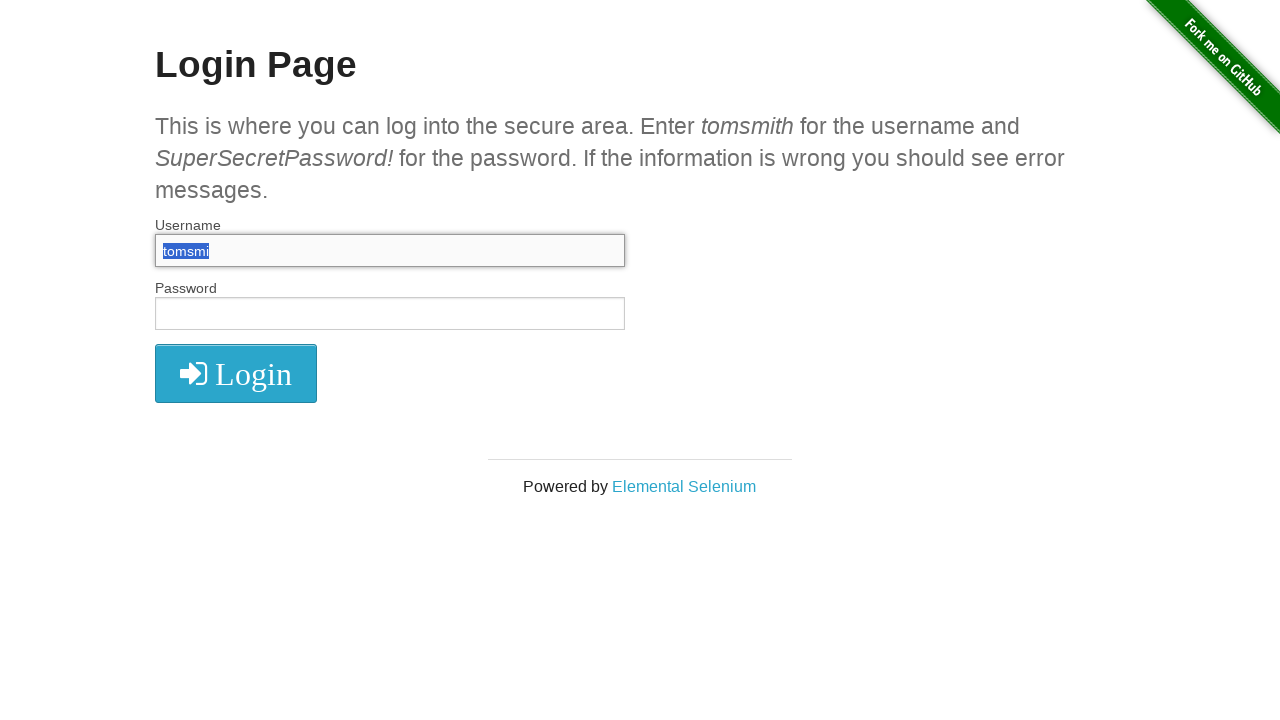

Deleted selected text with Backspace on #username
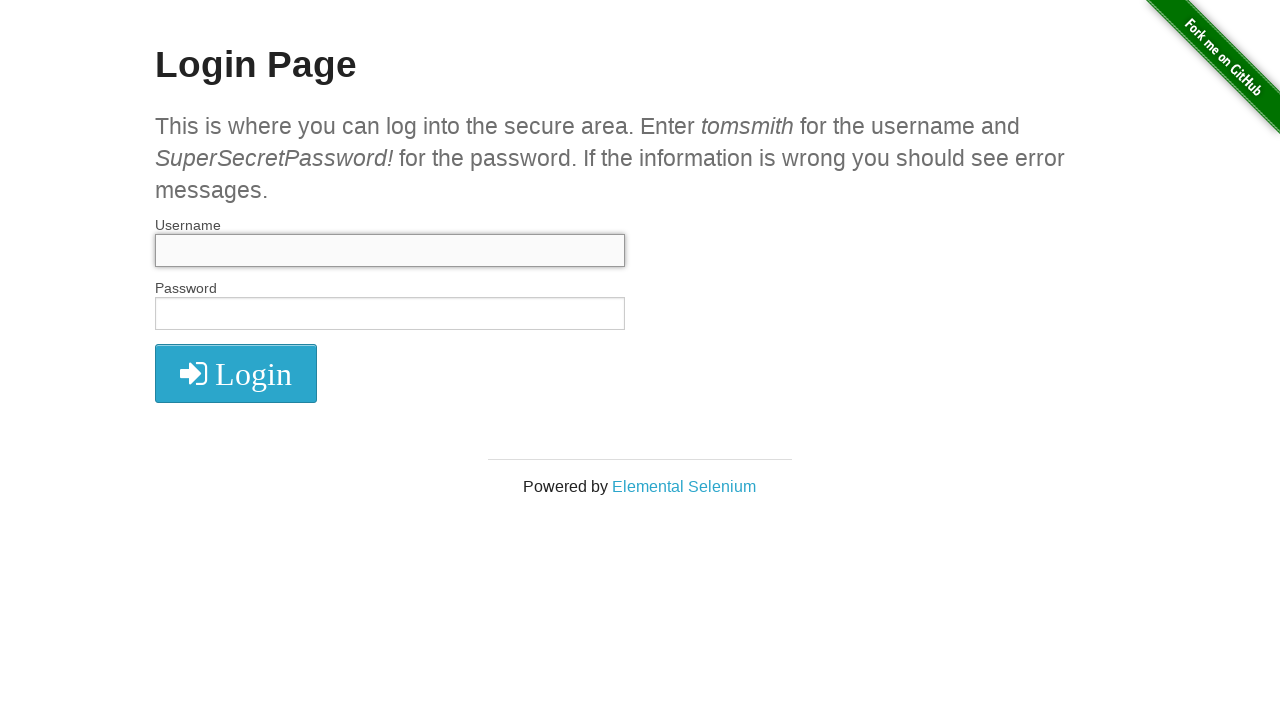

Filled username field with final username 'tomsmih' on #username
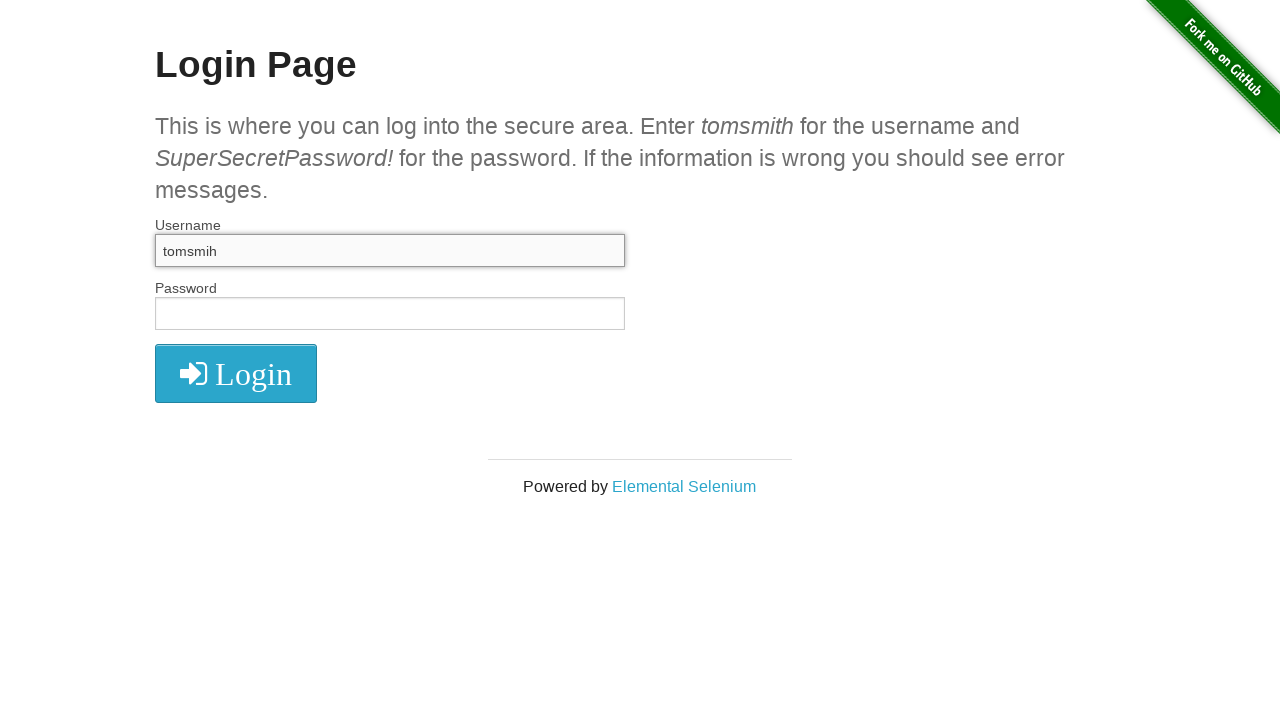

Filled password field with 'SuperSecret' on #password
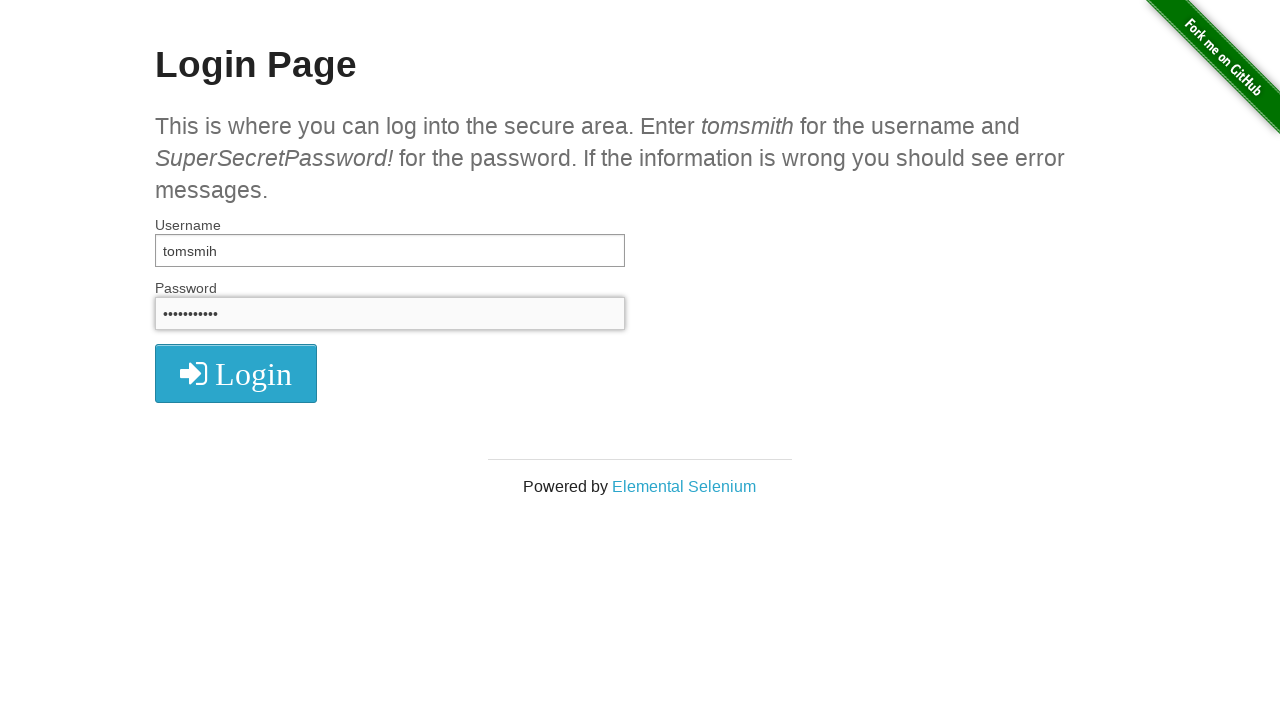

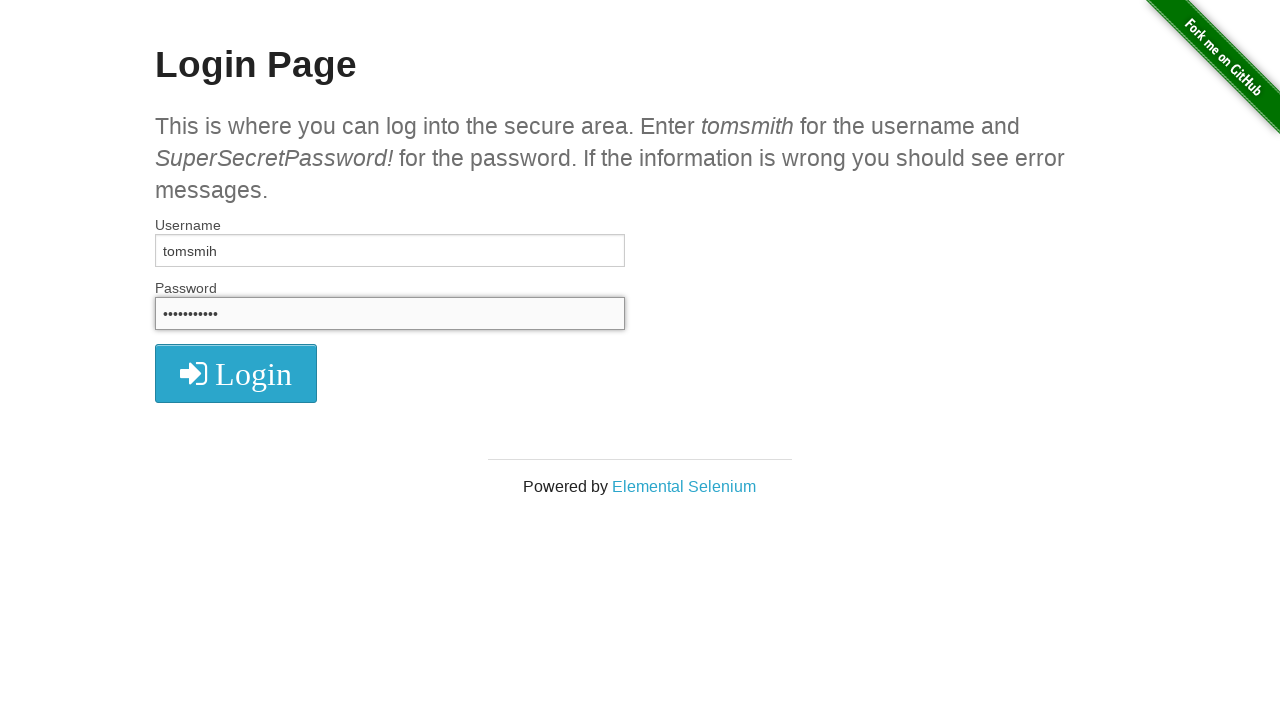